Tests drag and drop functionality by dragging an element to a drop target and verifying the drop was successful

Starting URL: https://demoqa.com/droppable

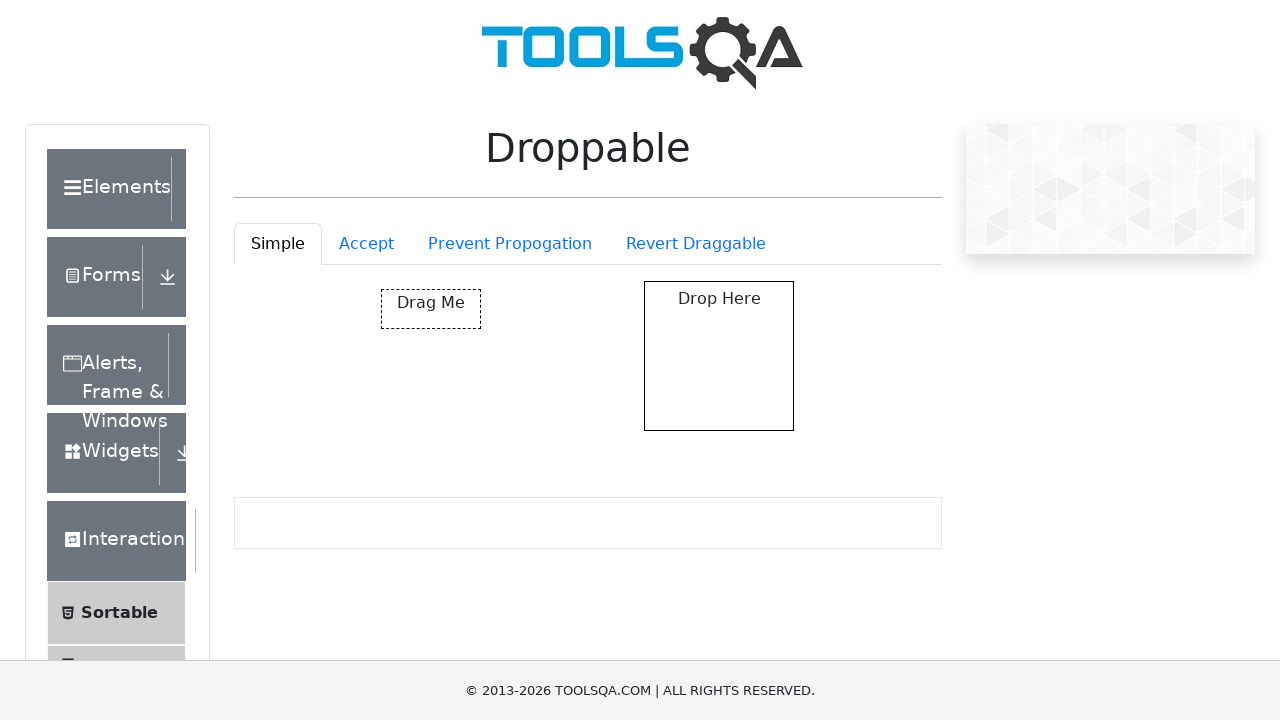

Navigated to droppable test page
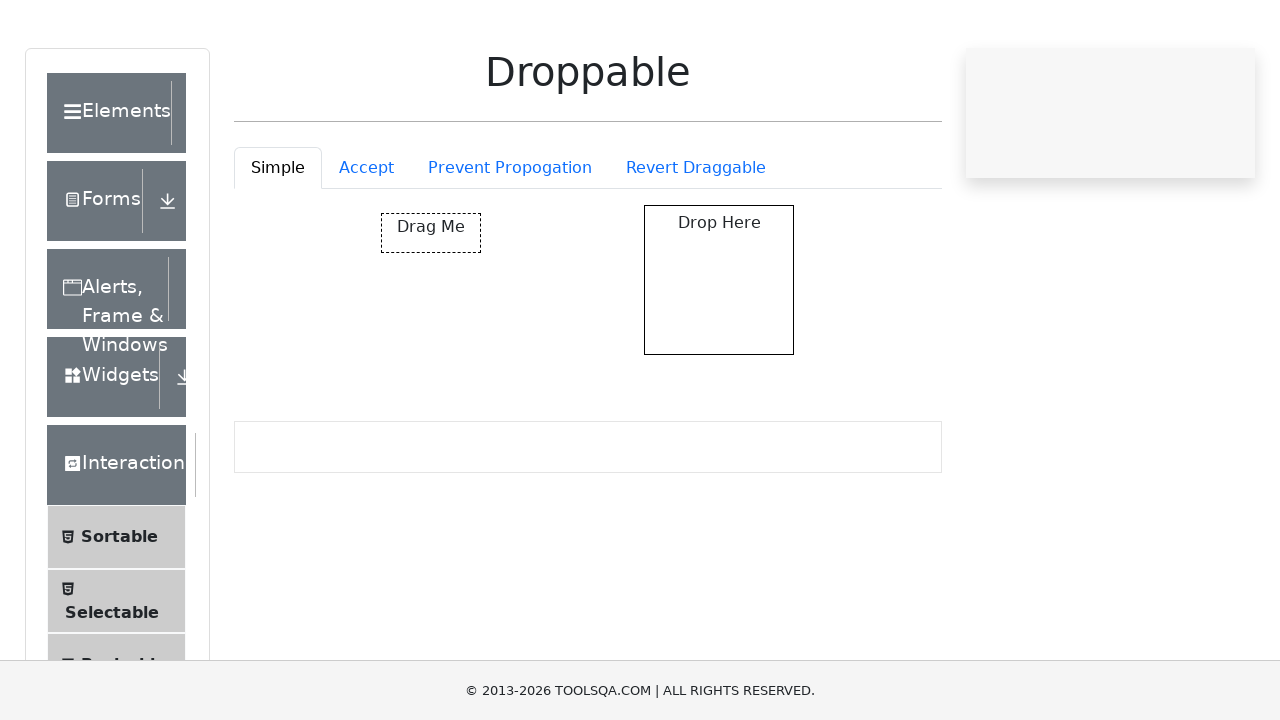

Located draggable source element
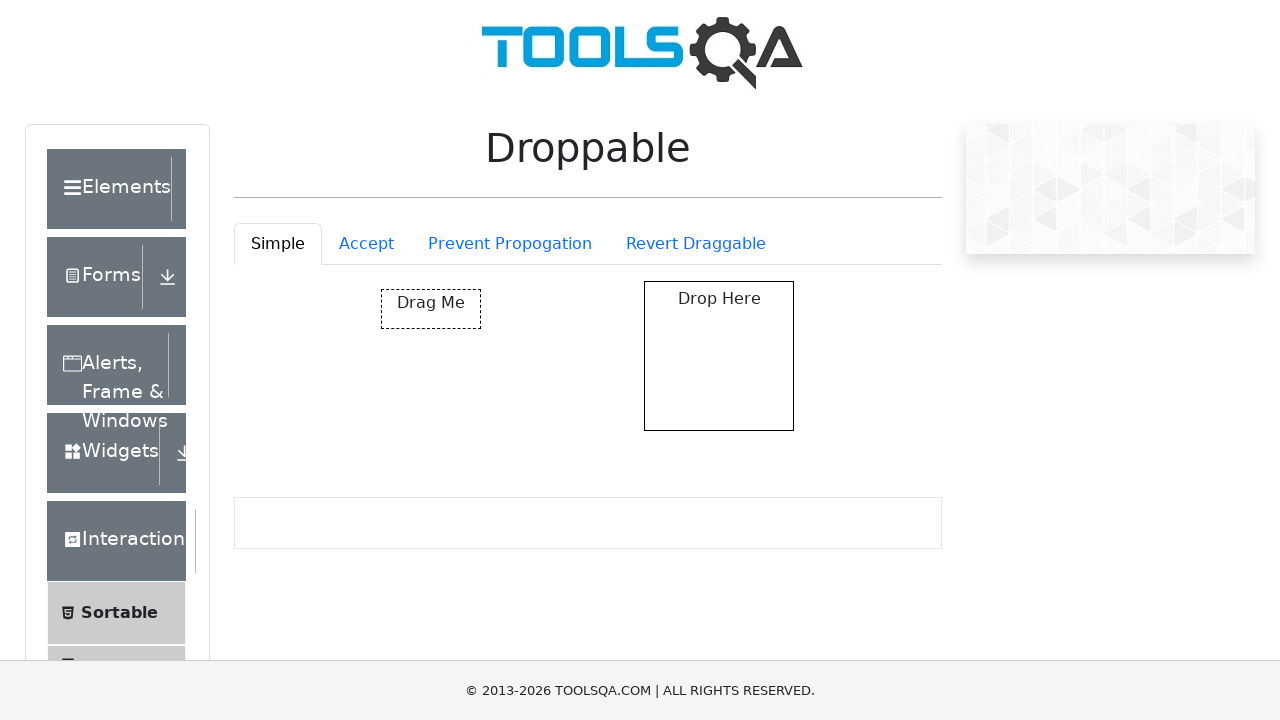

Located drop target element
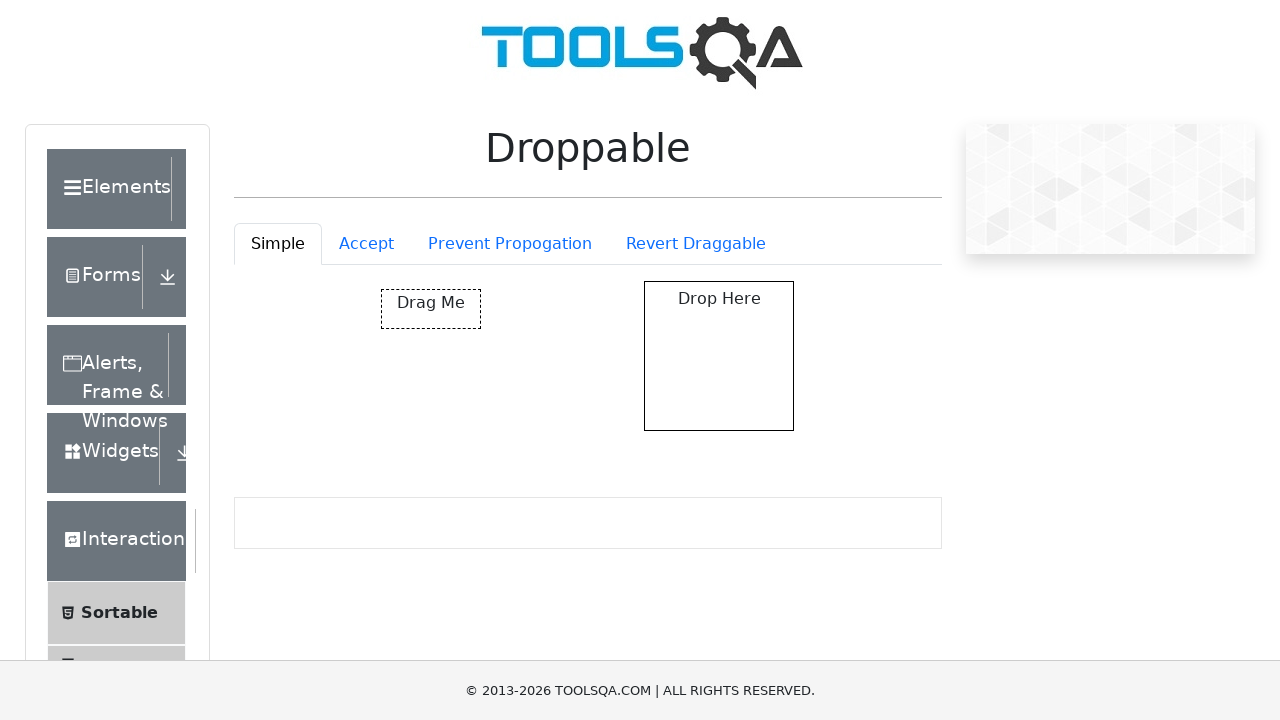

Dragged source element to drop target at (719, 356)
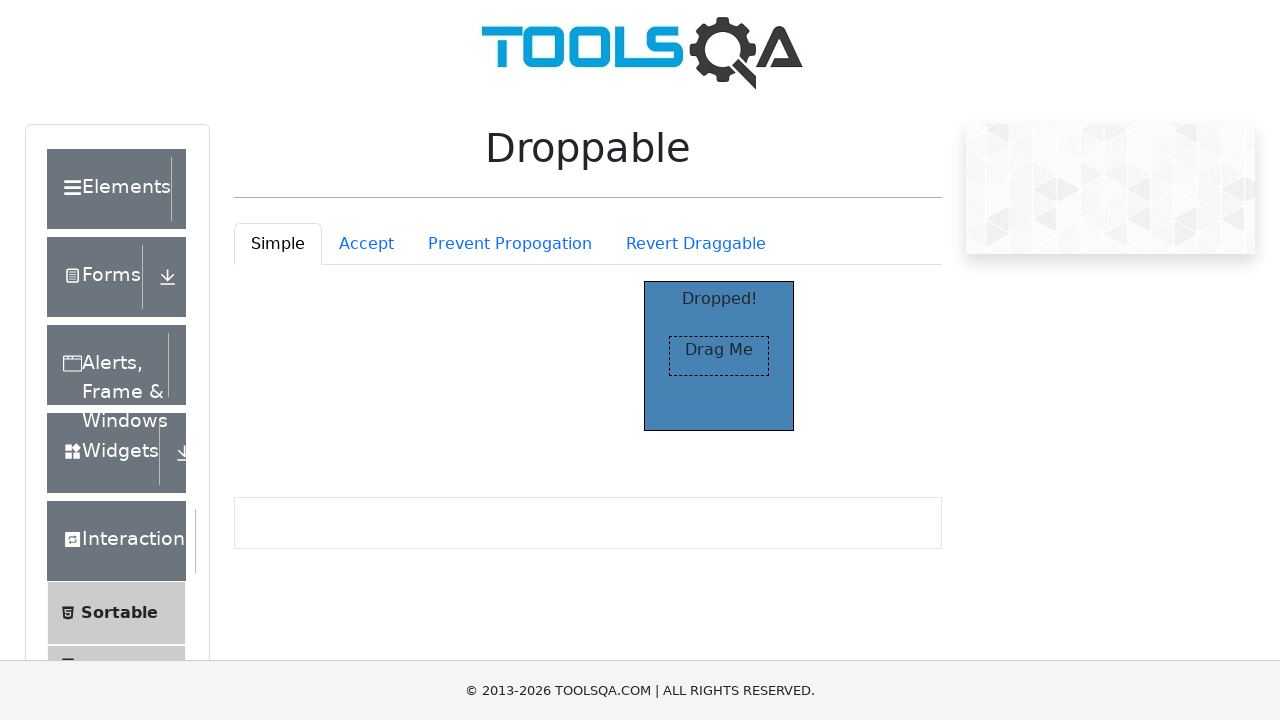

Verified successful drop with 'Dropped!' message appearing
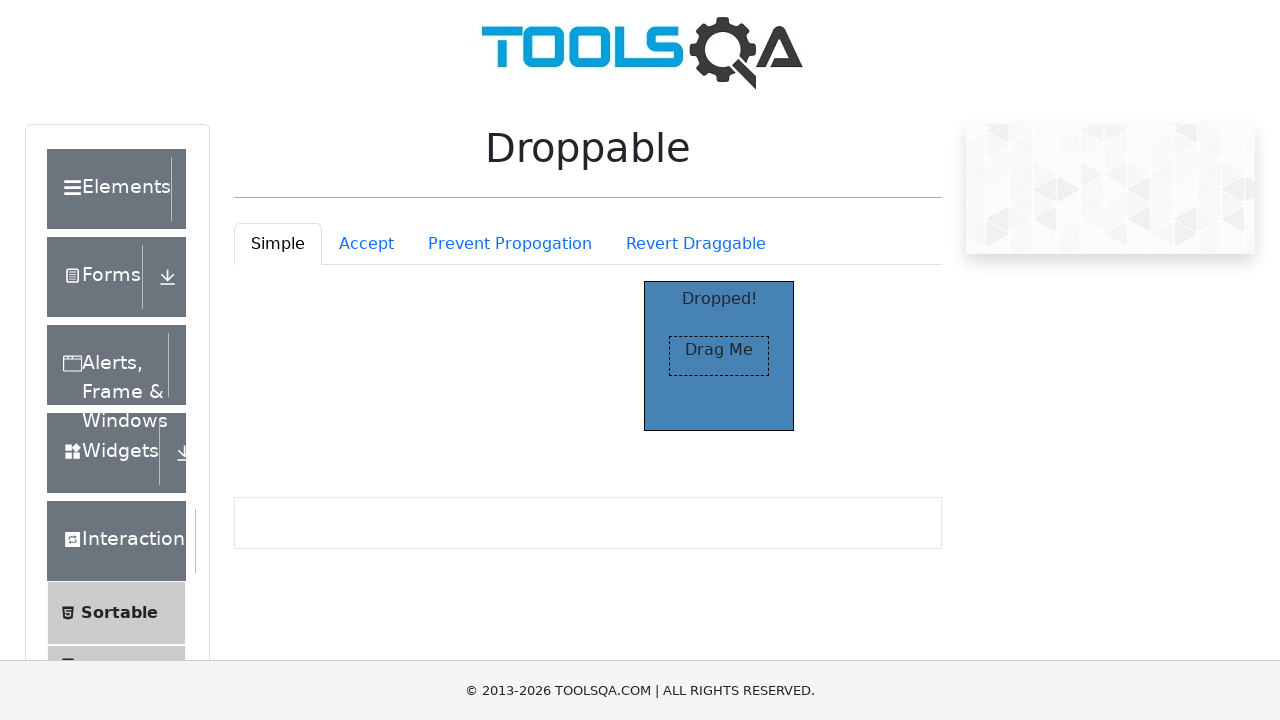

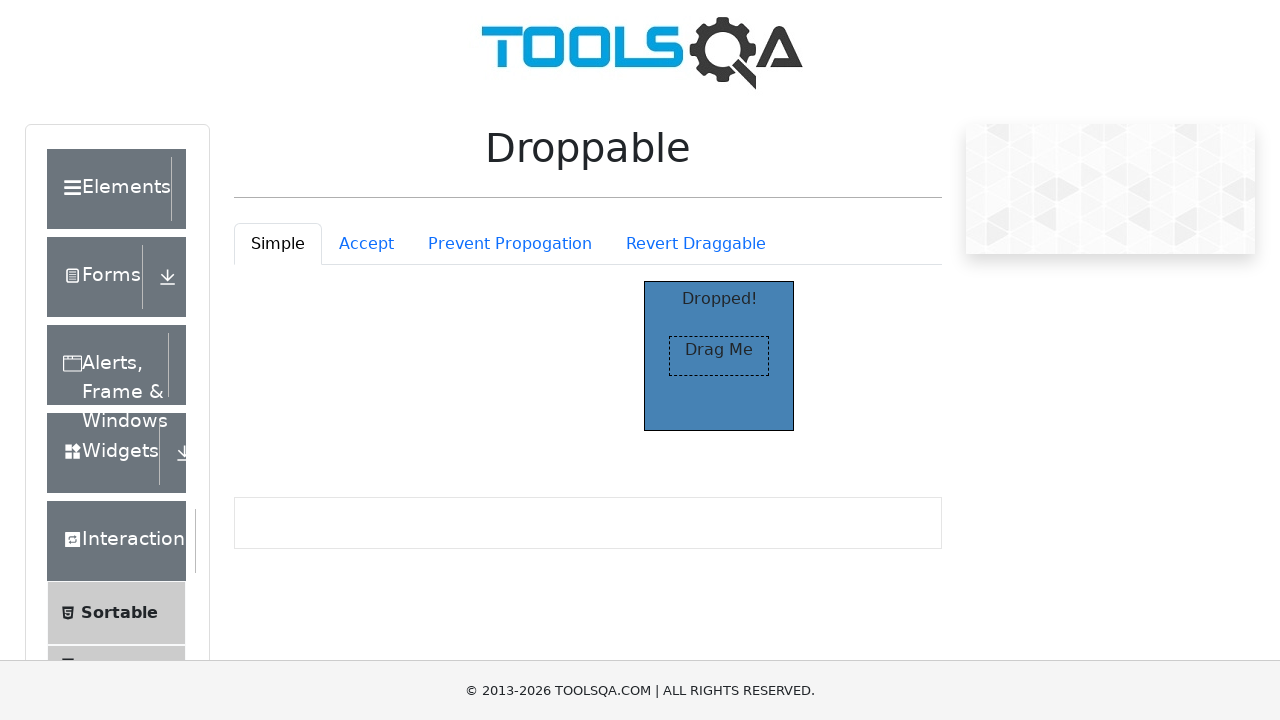